Navigates to a math exercise page, reads an input value, calculates the result using a logarithmic formula, fills in the answer field, and submits the form.

Starting URL: http://suninjuly.github.io/redirect_page.html?

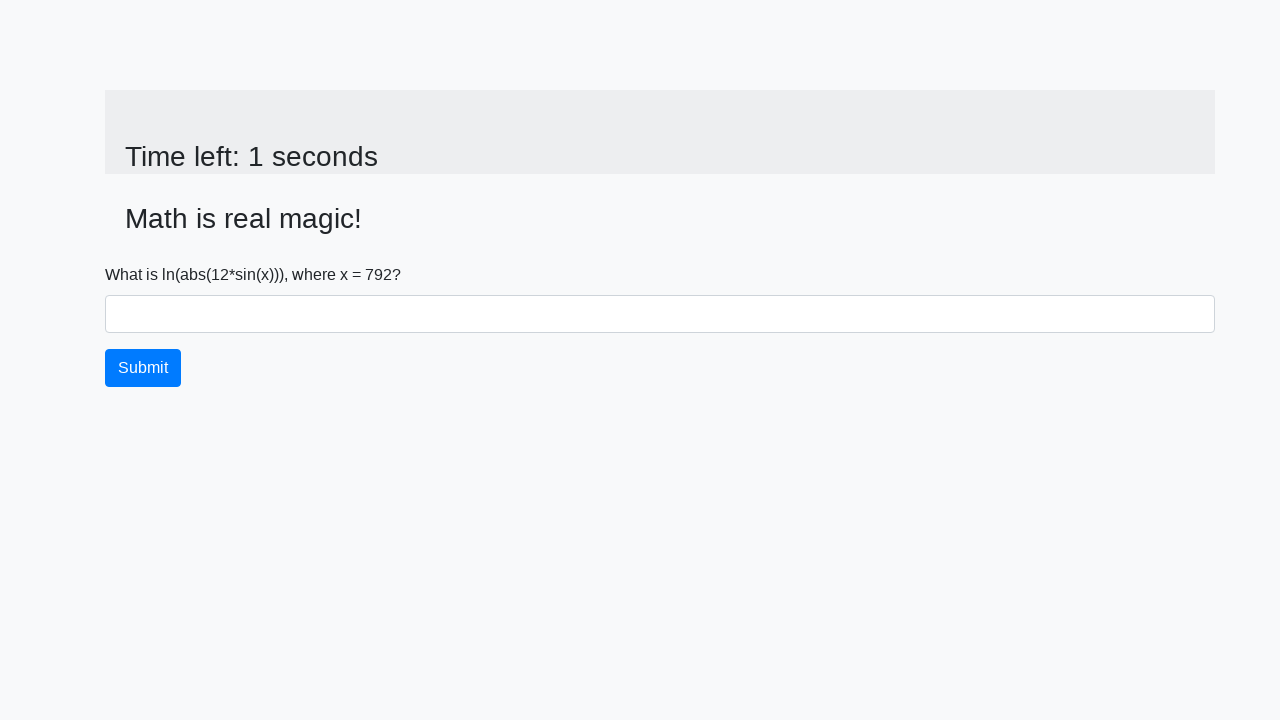

Retrieved input value from #input_value element
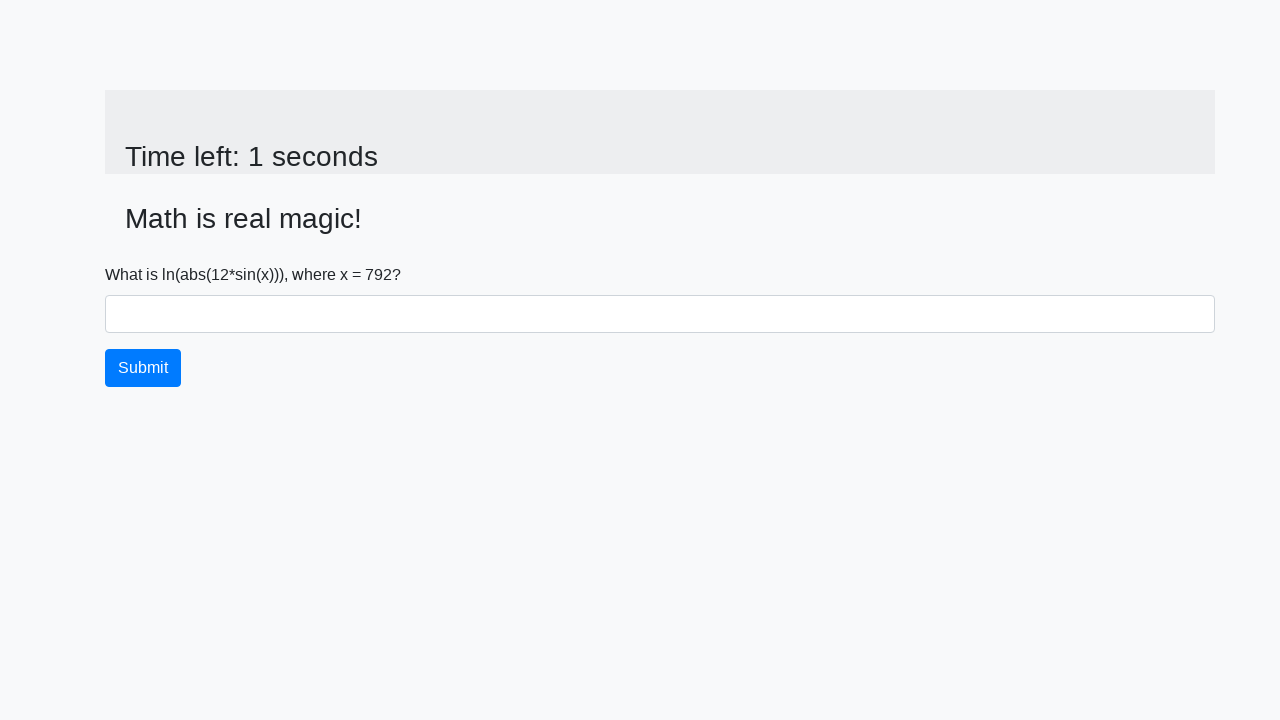

Calculated logarithmic formula result: log(abs(12*sin(x)))
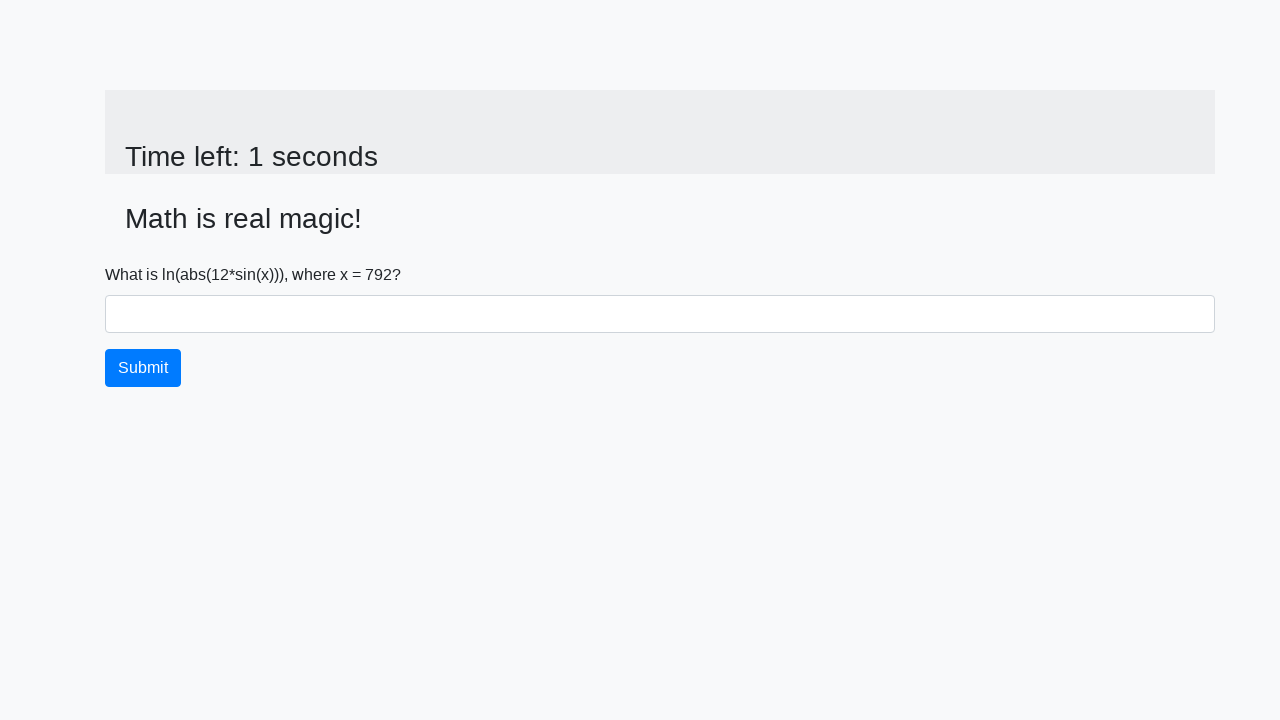

Filled answer field with calculated value on #answer
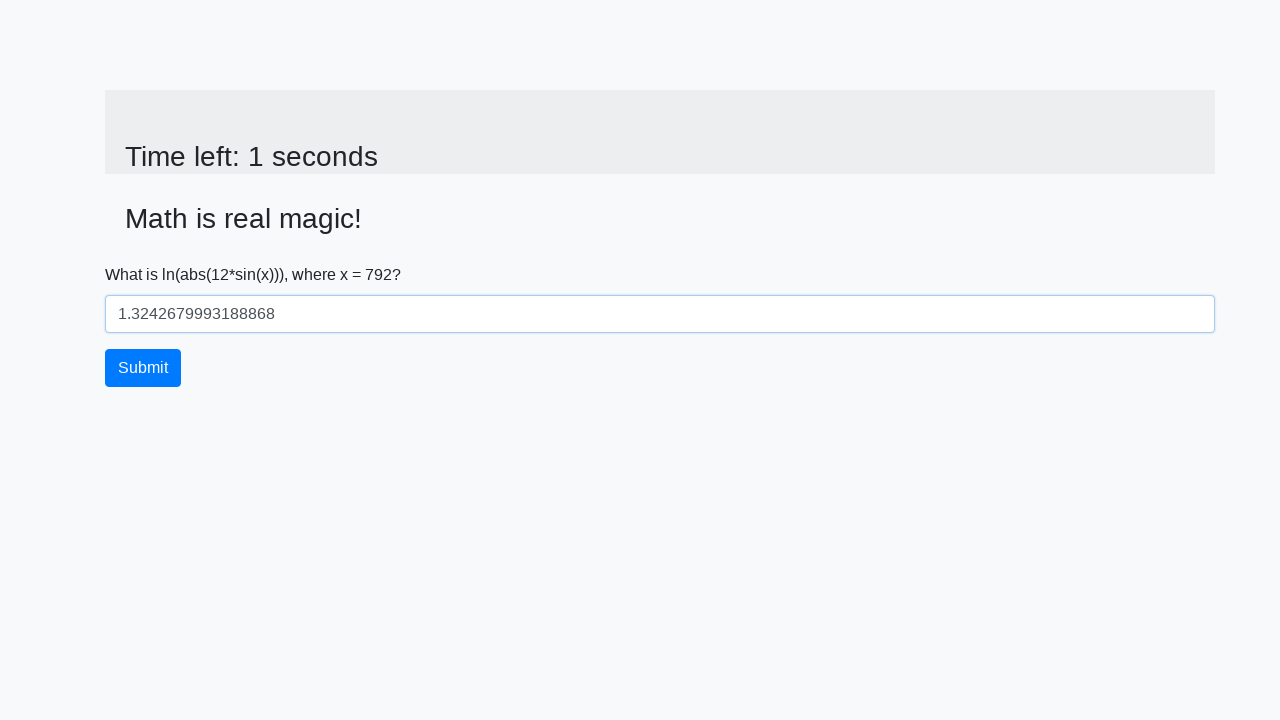

Clicked submit button to submit the form at (143, 368) on [type="submit"]
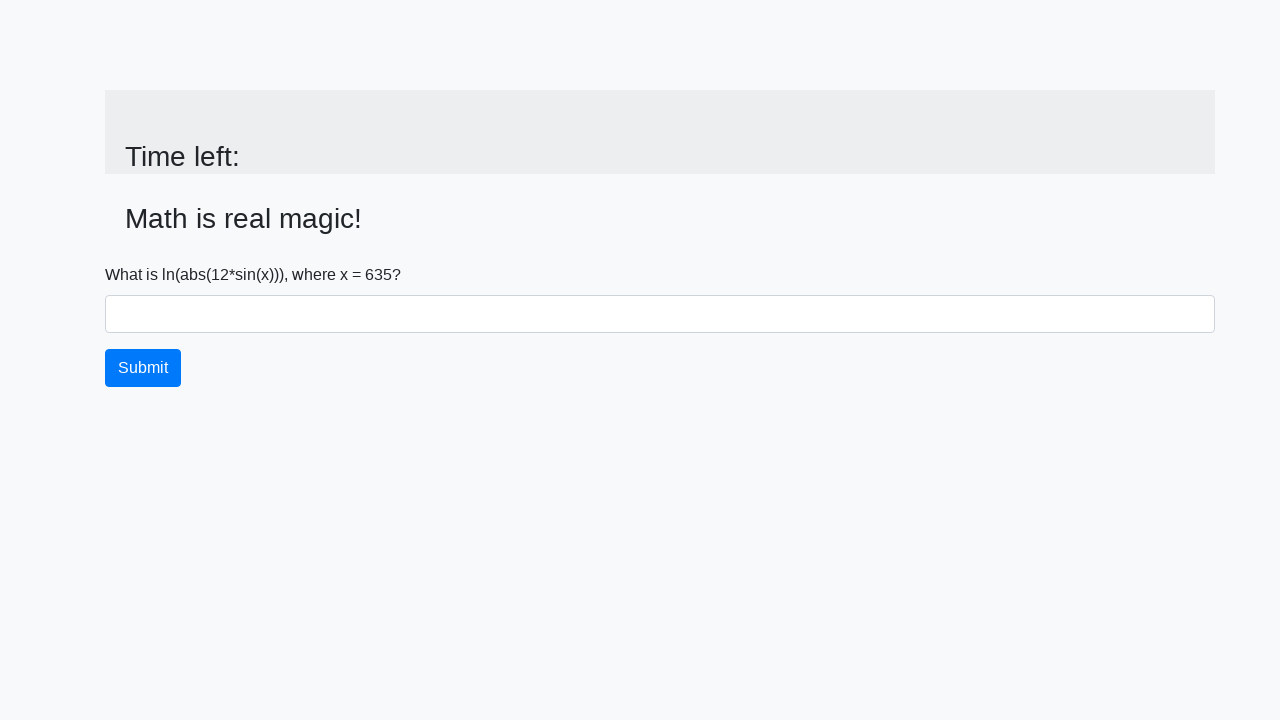

Page loaded after form submission
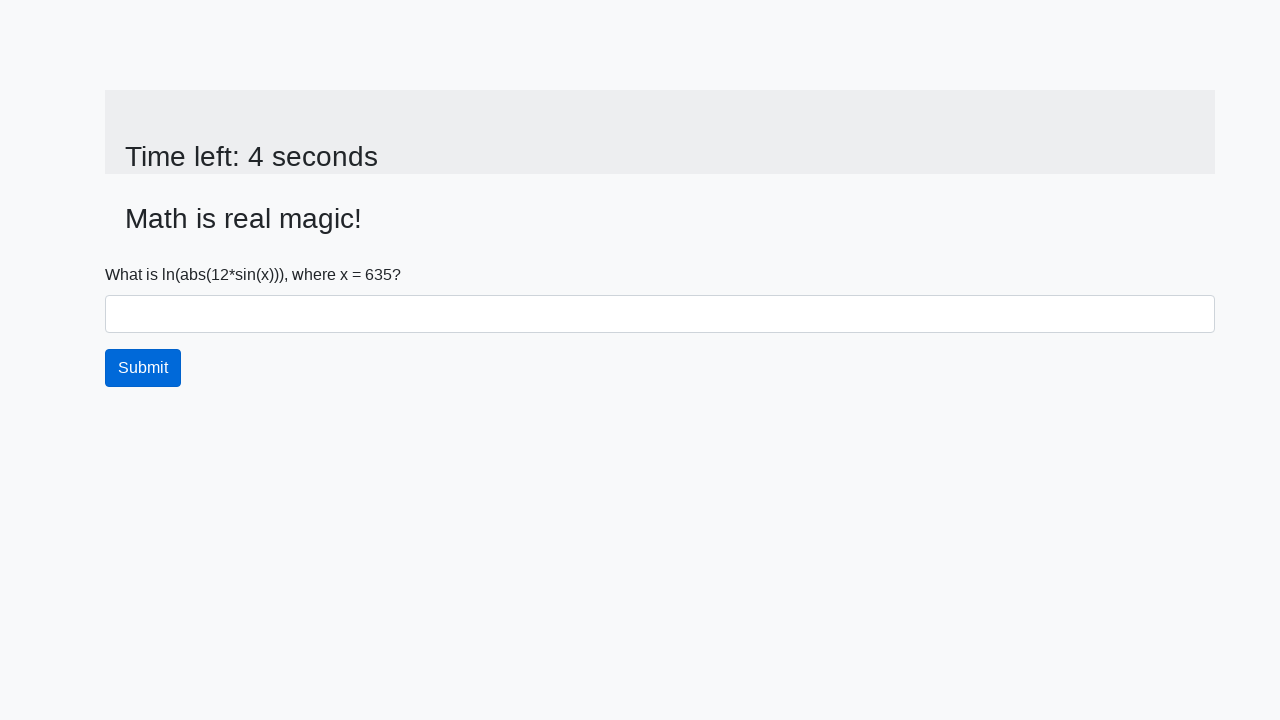

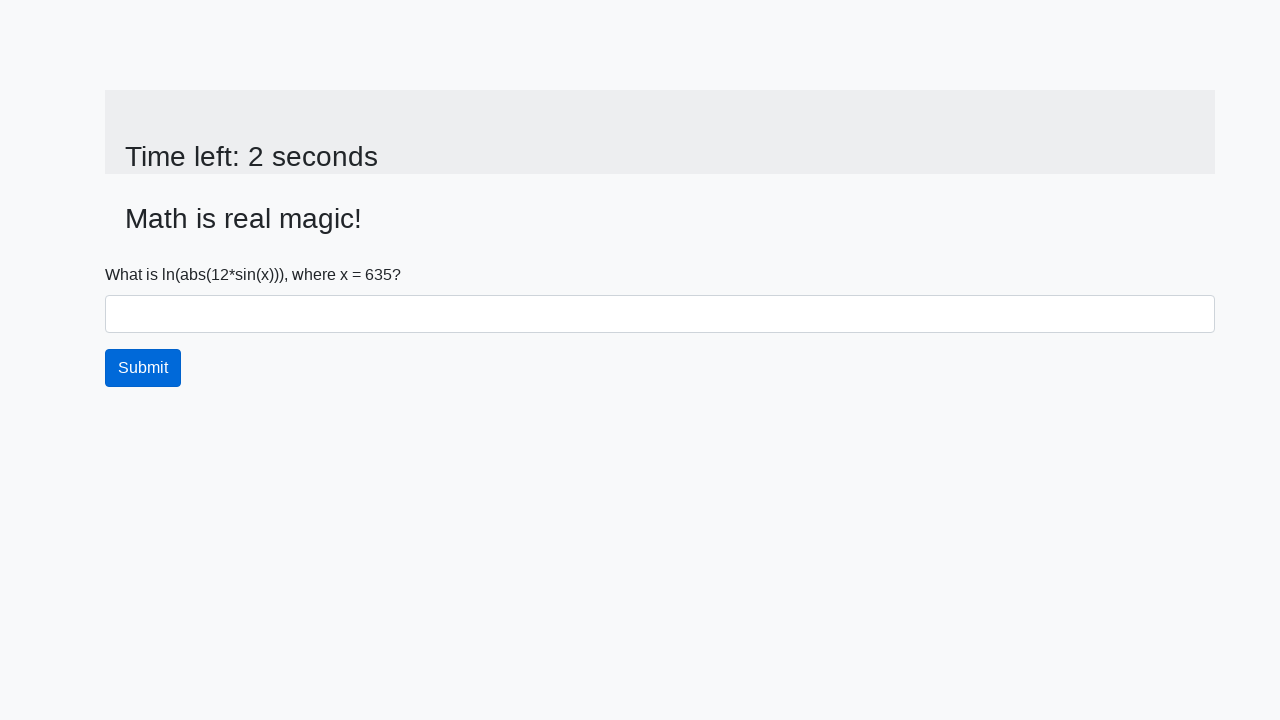